Tests the search functionality by entering a random text query and verifying that zero results are displayed.

Starting URL: https://www.redmine.org/

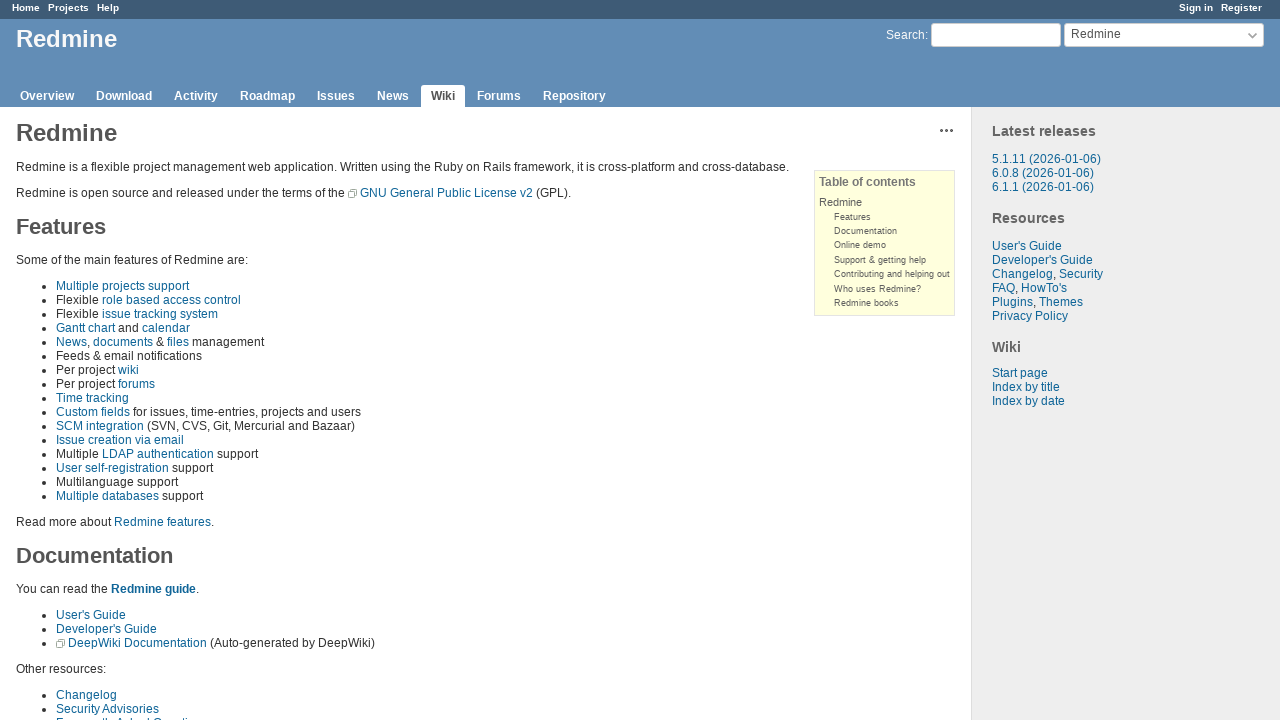

Filled search field with random text 'xyzabc123randomtext987' on #q
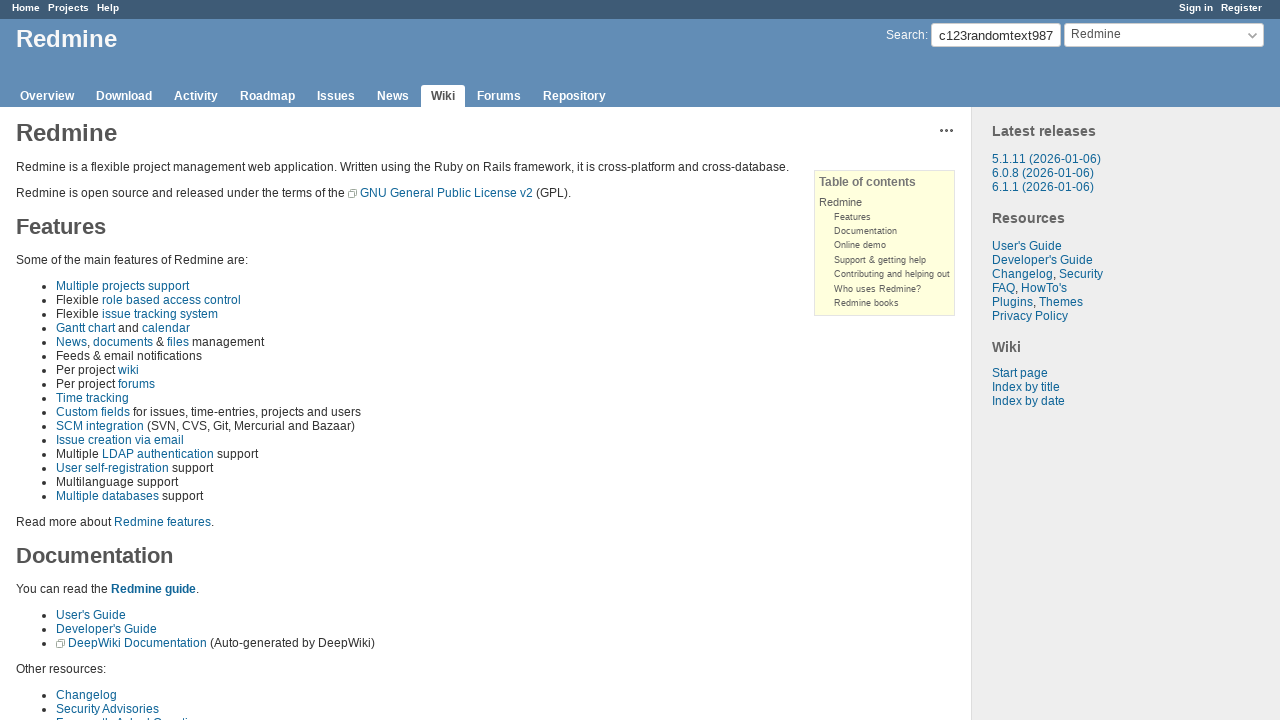

Pressed Enter to submit search query on #q
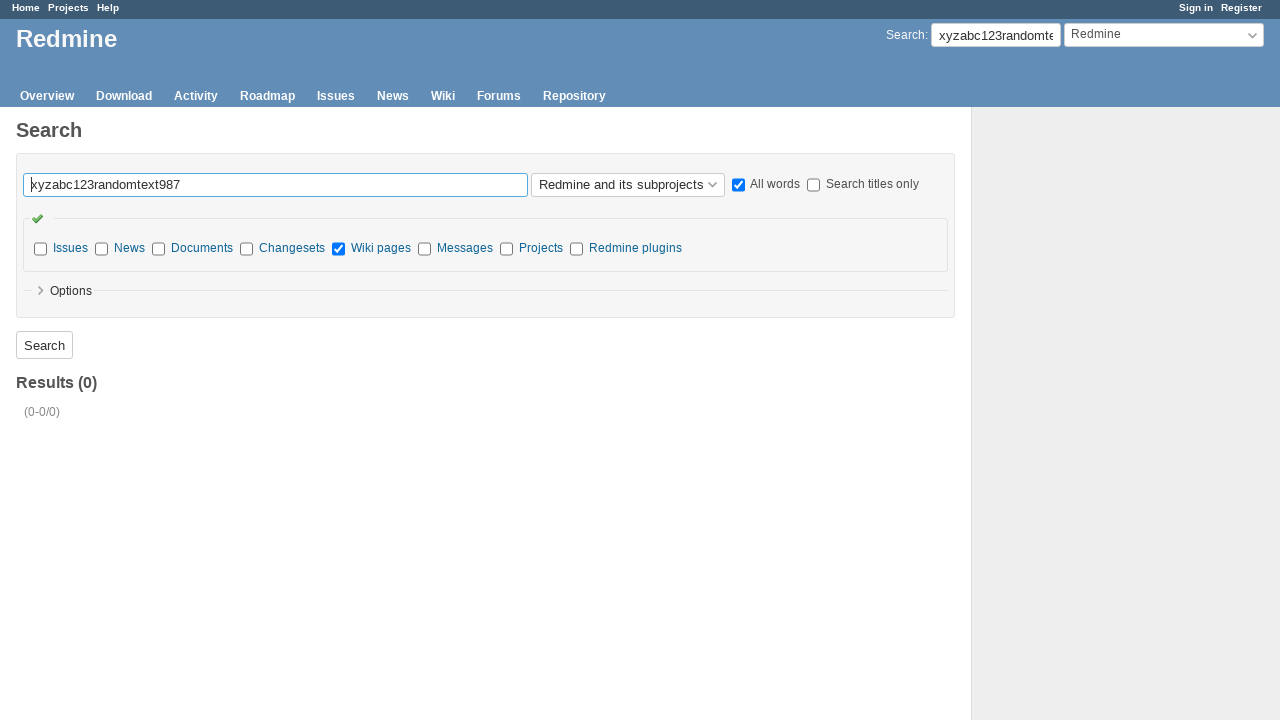

Verified zero results message is displayed
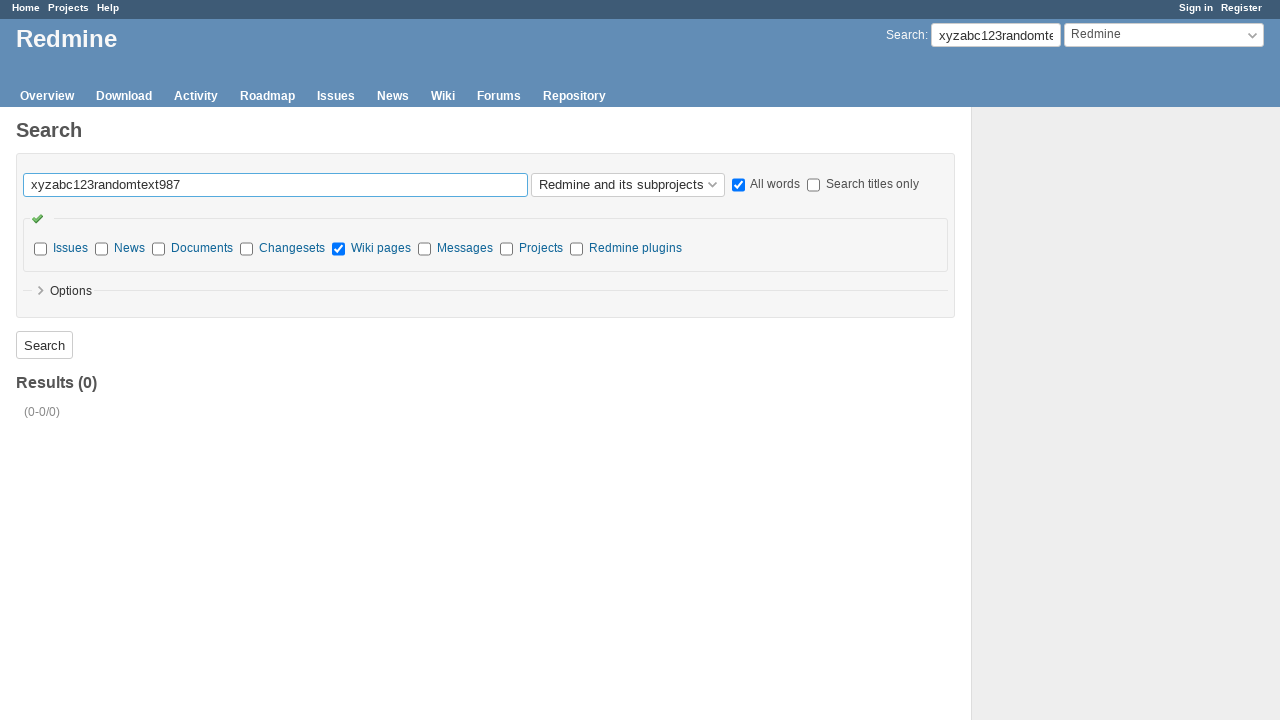

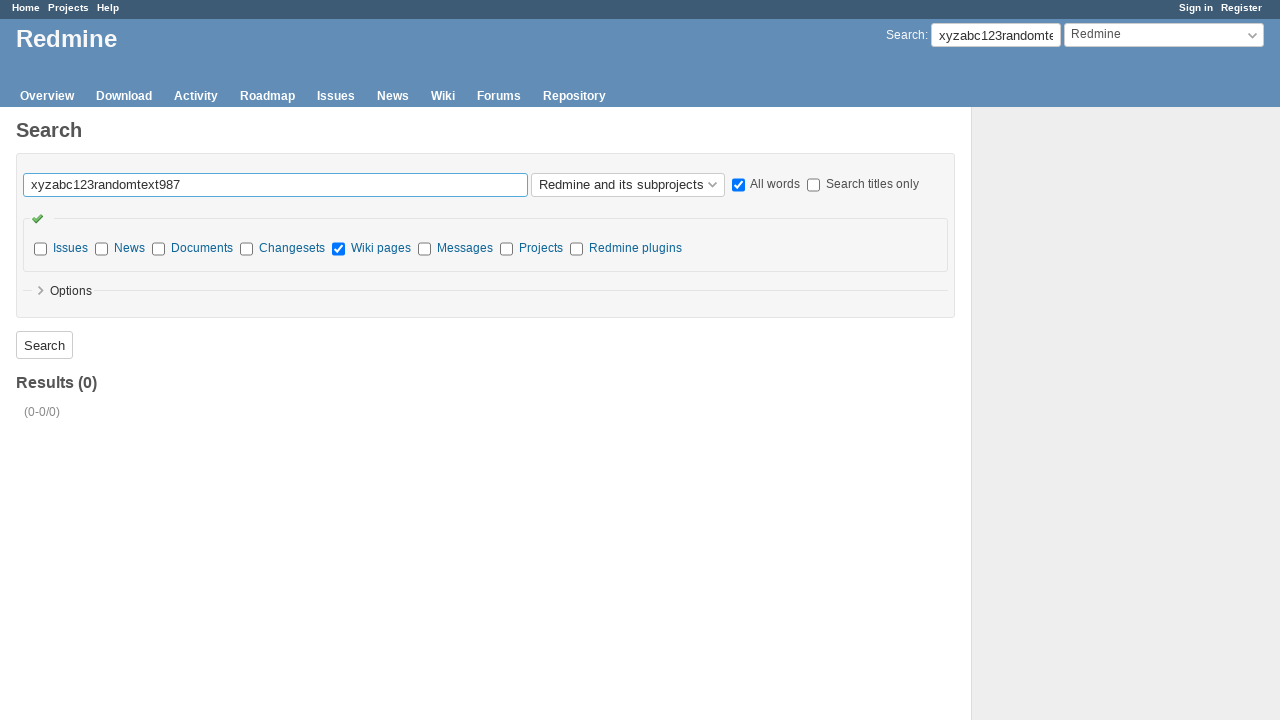